Tests dynamic loading functionality by clicking a button to trigger loading and waiting for text to appear

Starting URL: https://the-internet.herokuapp.com/dynamic_loading/1

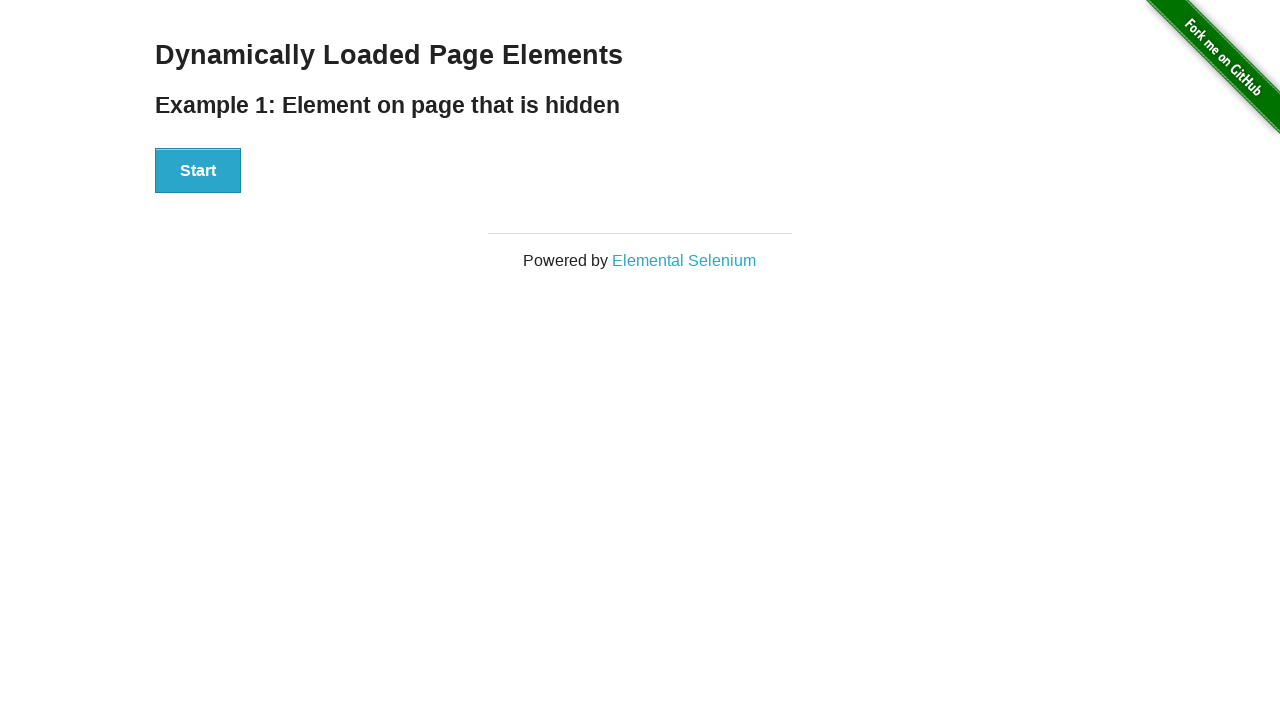

Clicked start button to trigger dynamic loading at (198, 171) on #start > button
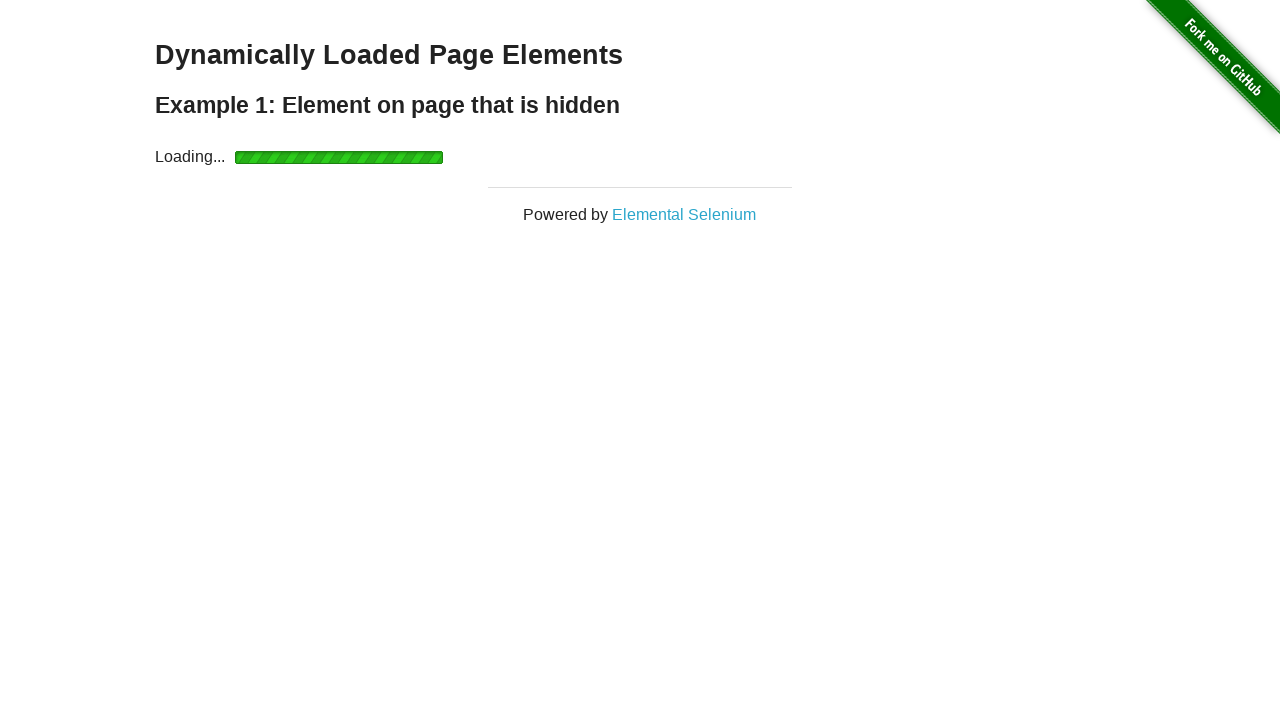

Waited for text element to become visible (Hello World message)
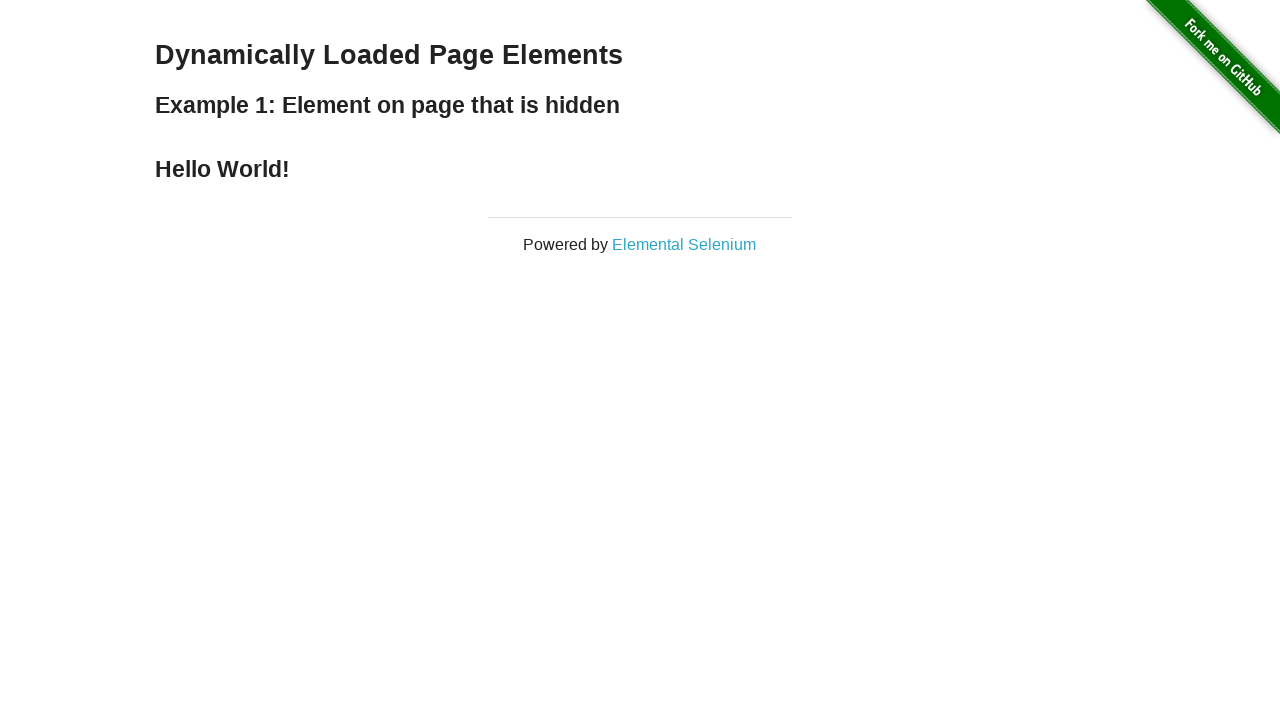

Located the text element containing the loaded message
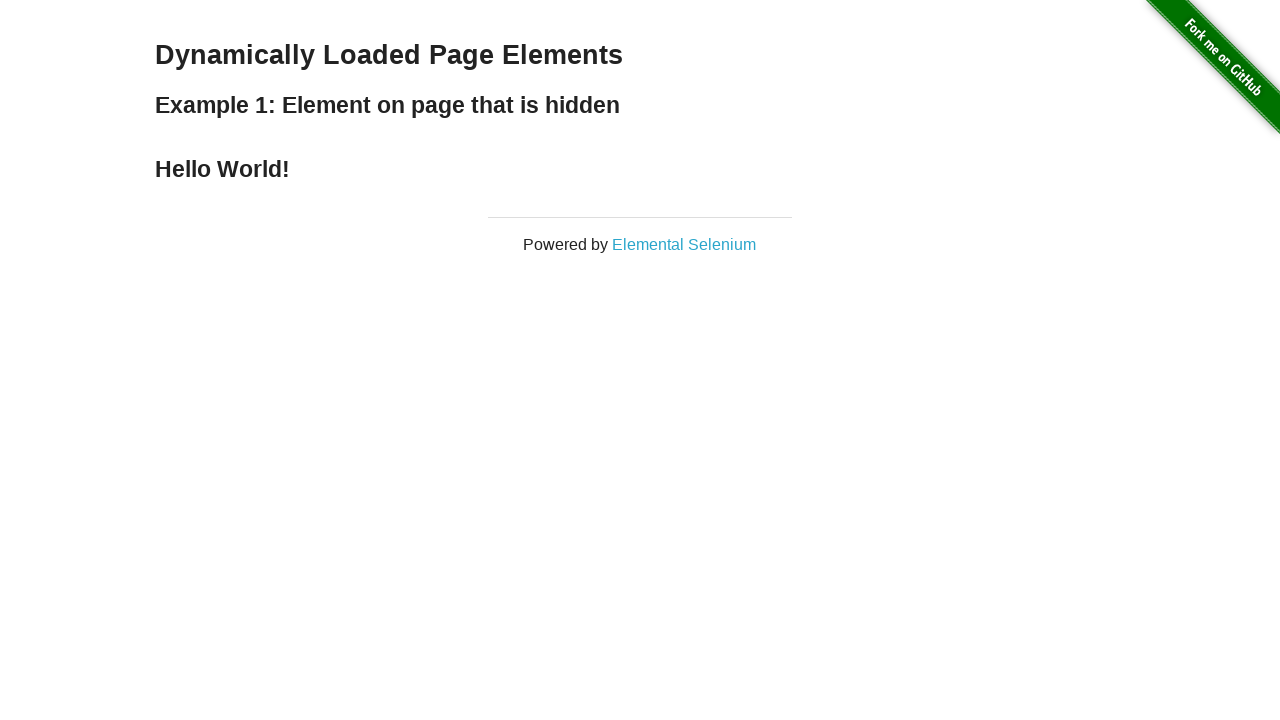

Verified text content equals 'Hello World!'
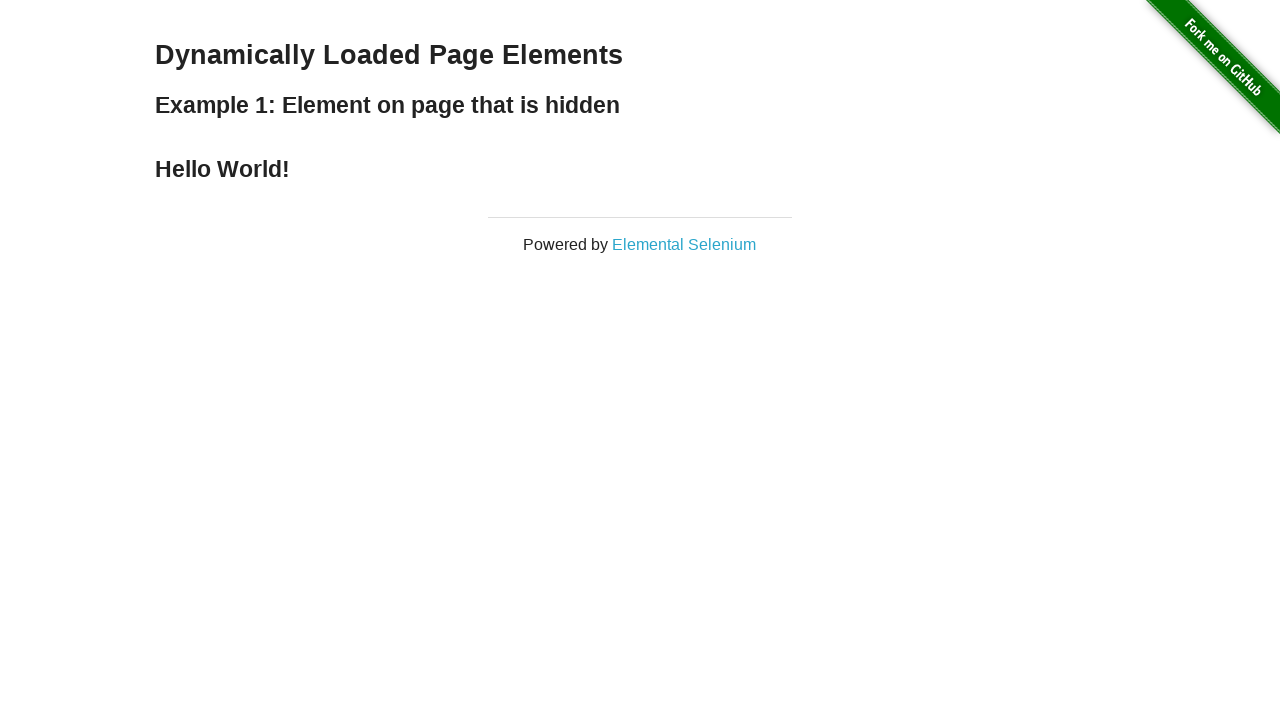

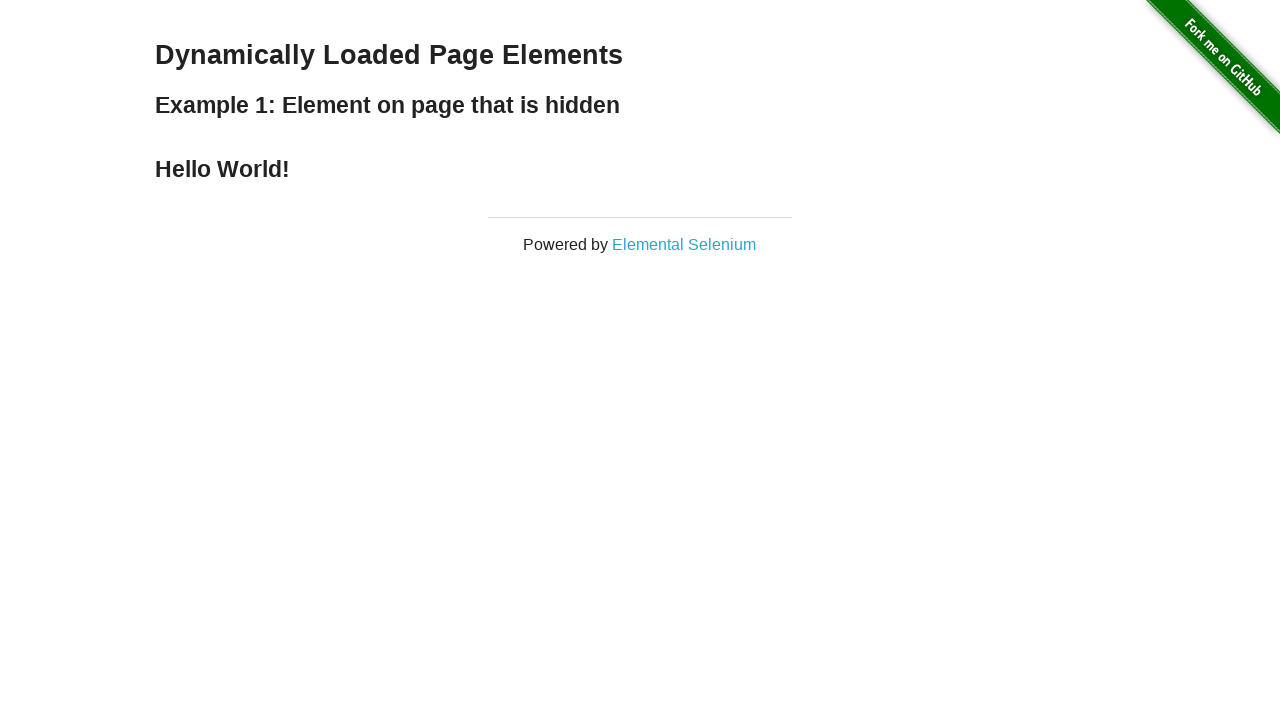